Tests an AJAX form submission by filling in a name and comment field, then clicking the submit button on the LambdaTest Selenium playground.

Starting URL: https://www.lambdatest.com/selenium-playground/ajax-form-submit-demo

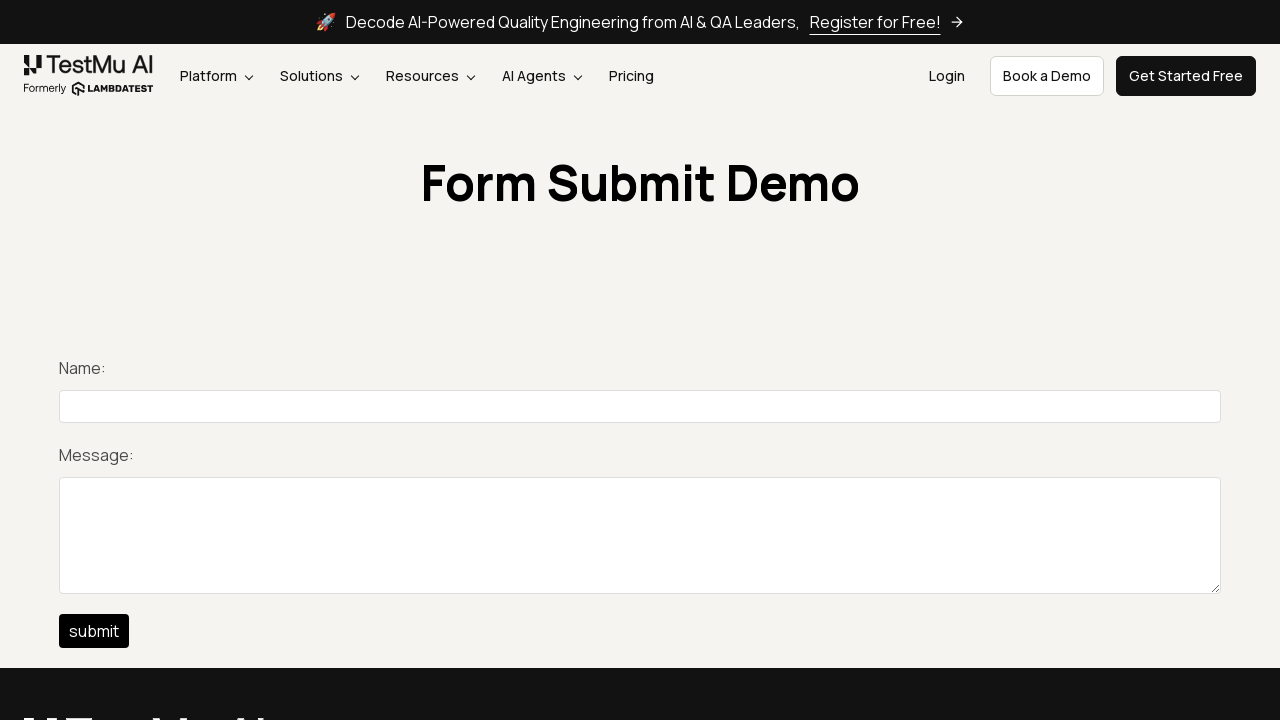

Filled name field with 'Joe Doe' on #title
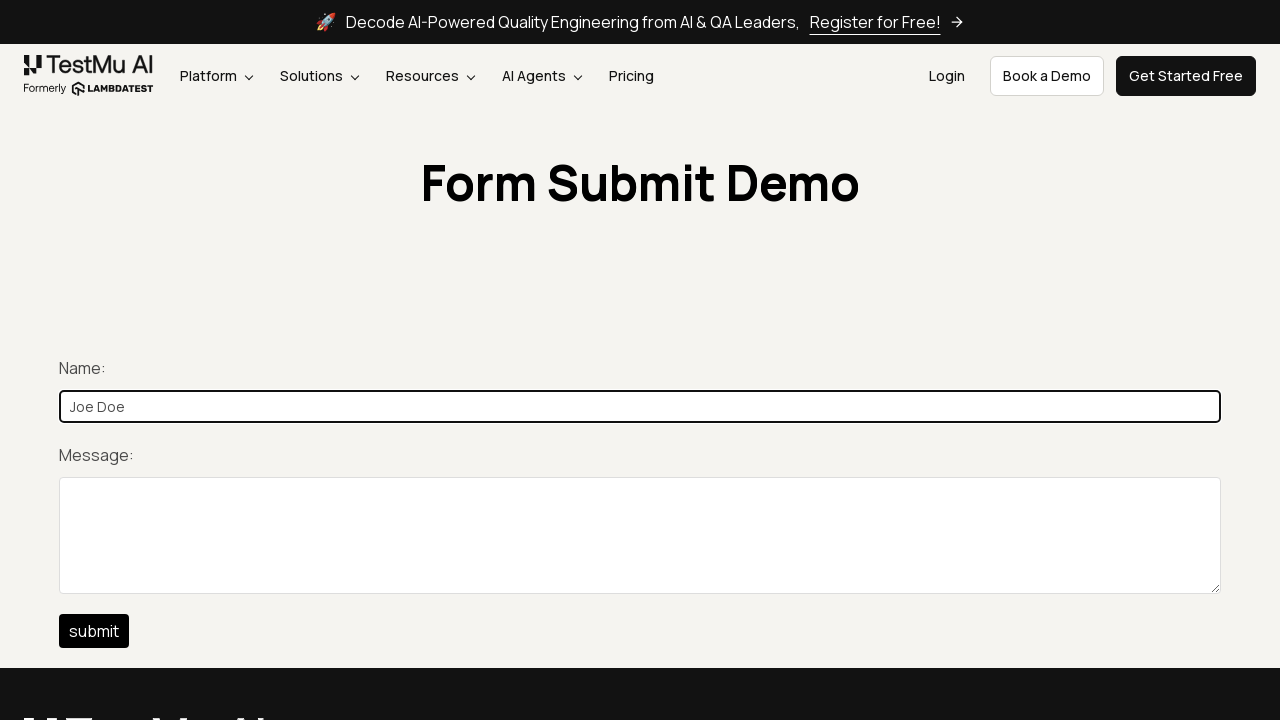

Filled comment field with 'Tester Joe Doe' on #description
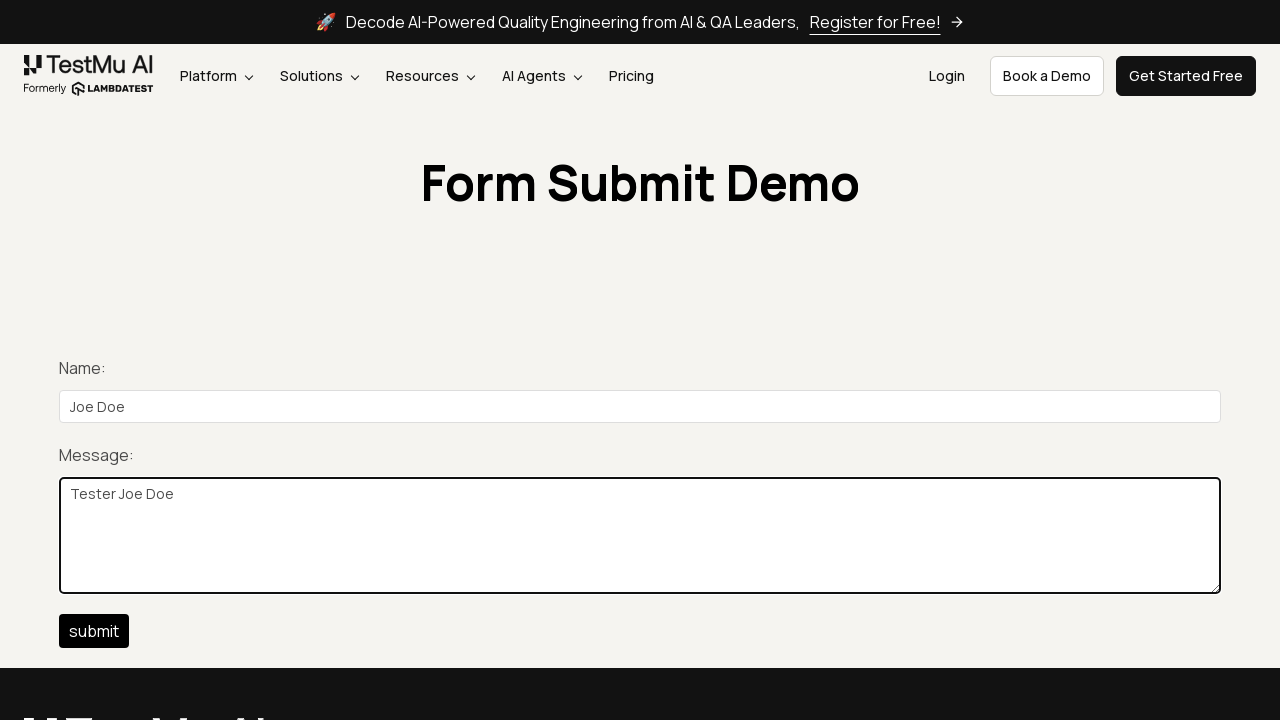

Clicked submit button to submit AJAX form at (94, 631) on #btn-submit
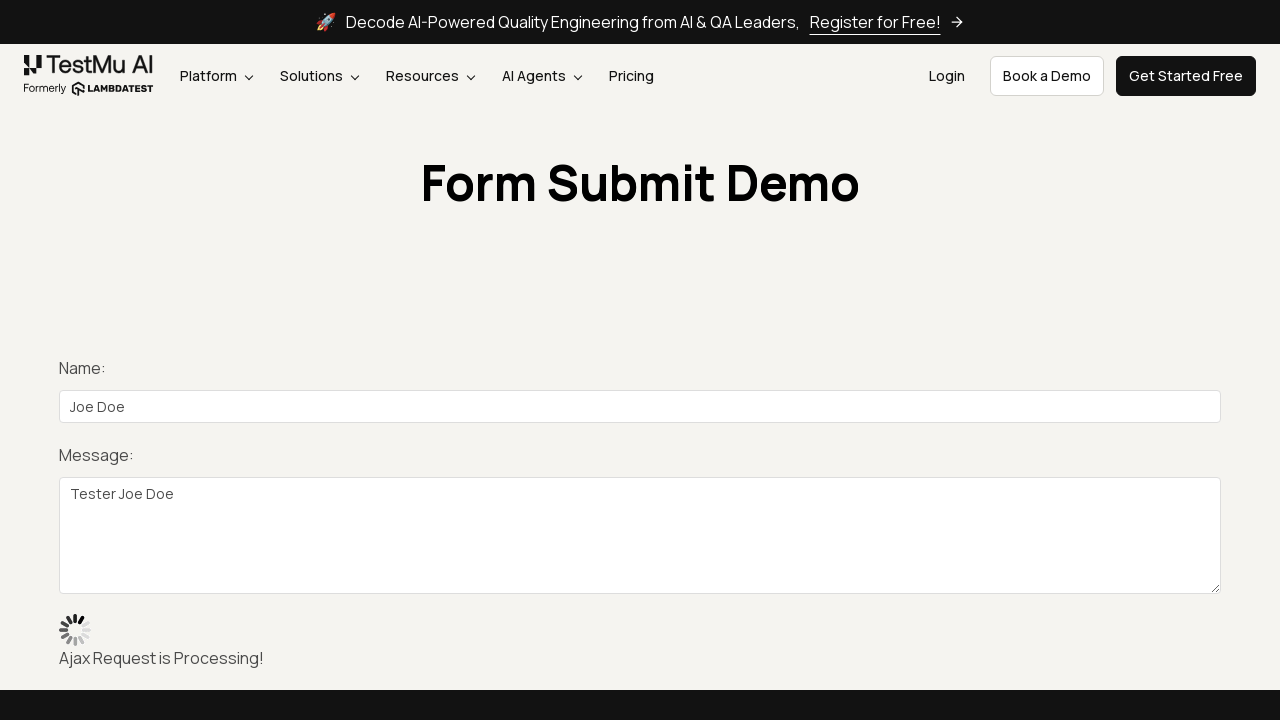

Waited for AJAX form submission to process
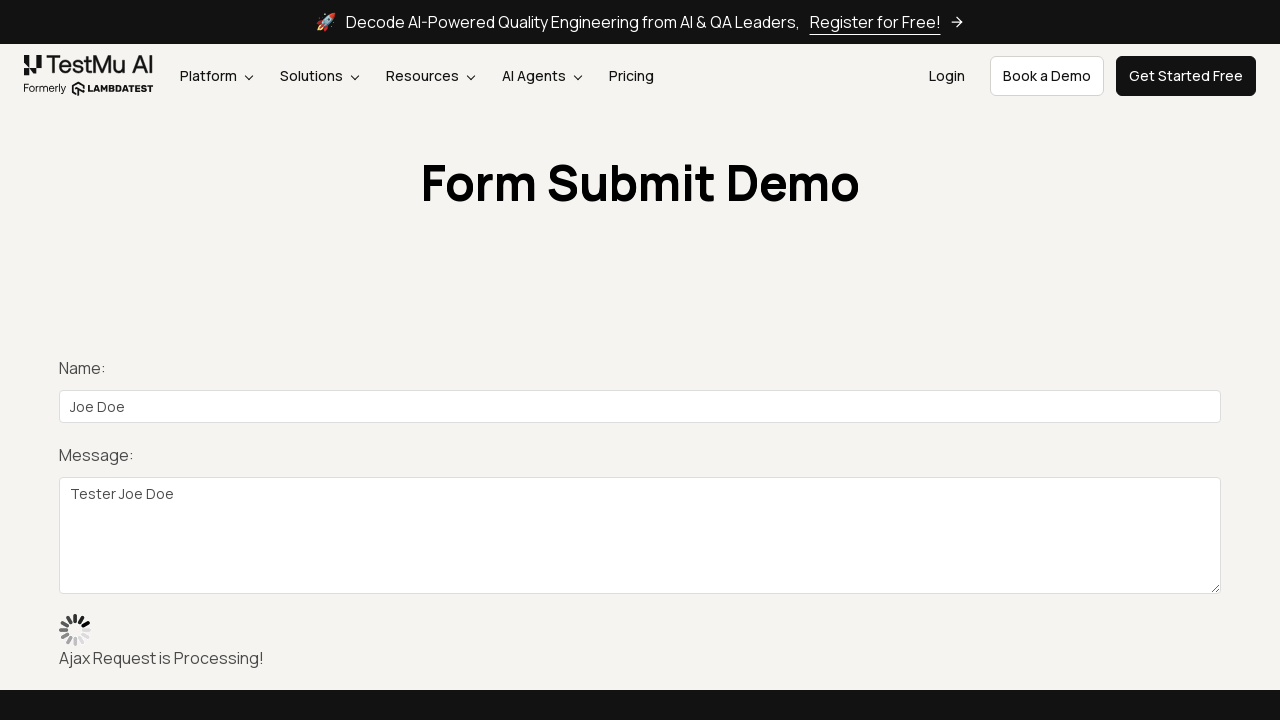

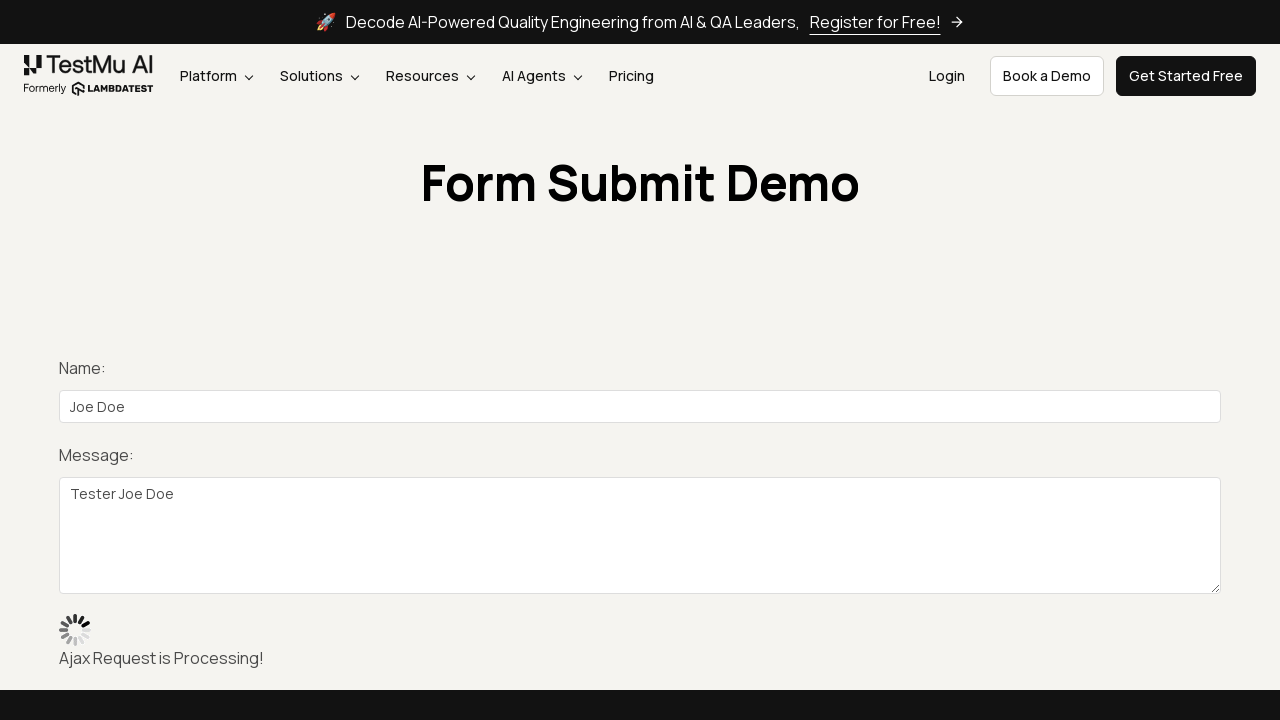